Opens the Selenium official website and maximizes the browser window to verify the page loads successfully.

Starting URL: https://www.selenium.dev

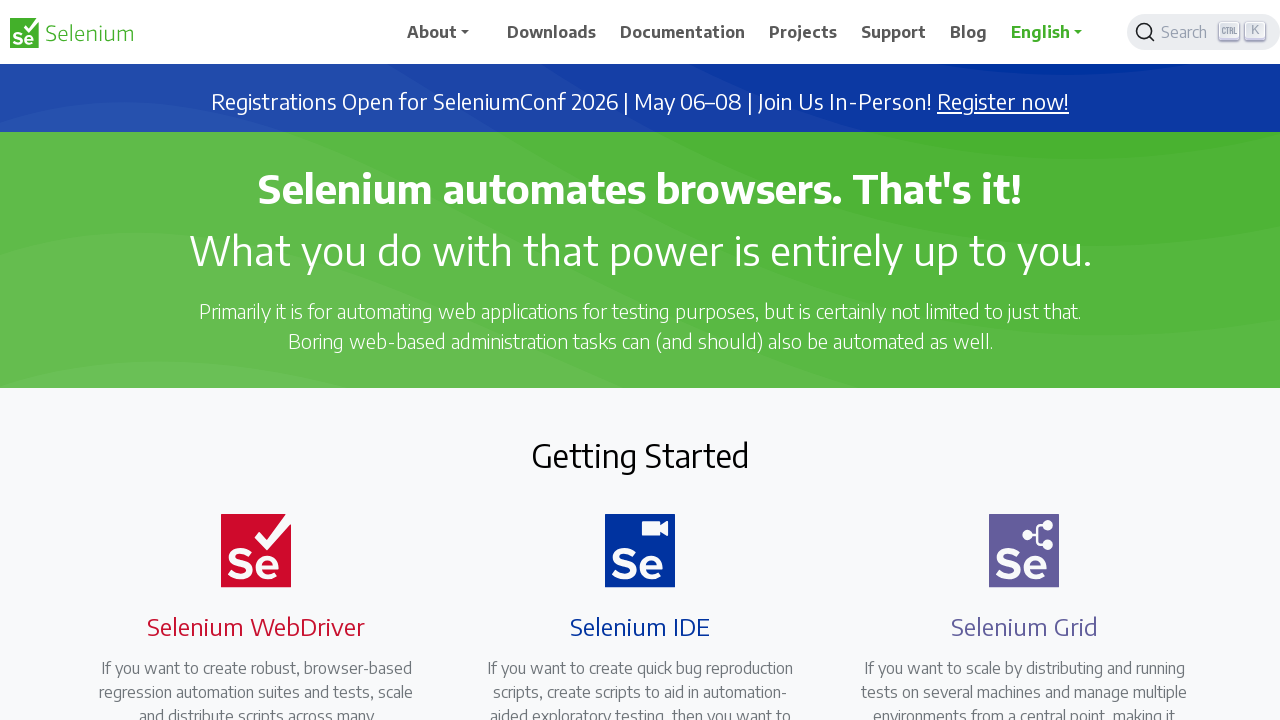

Set browser viewport to 1920x1080
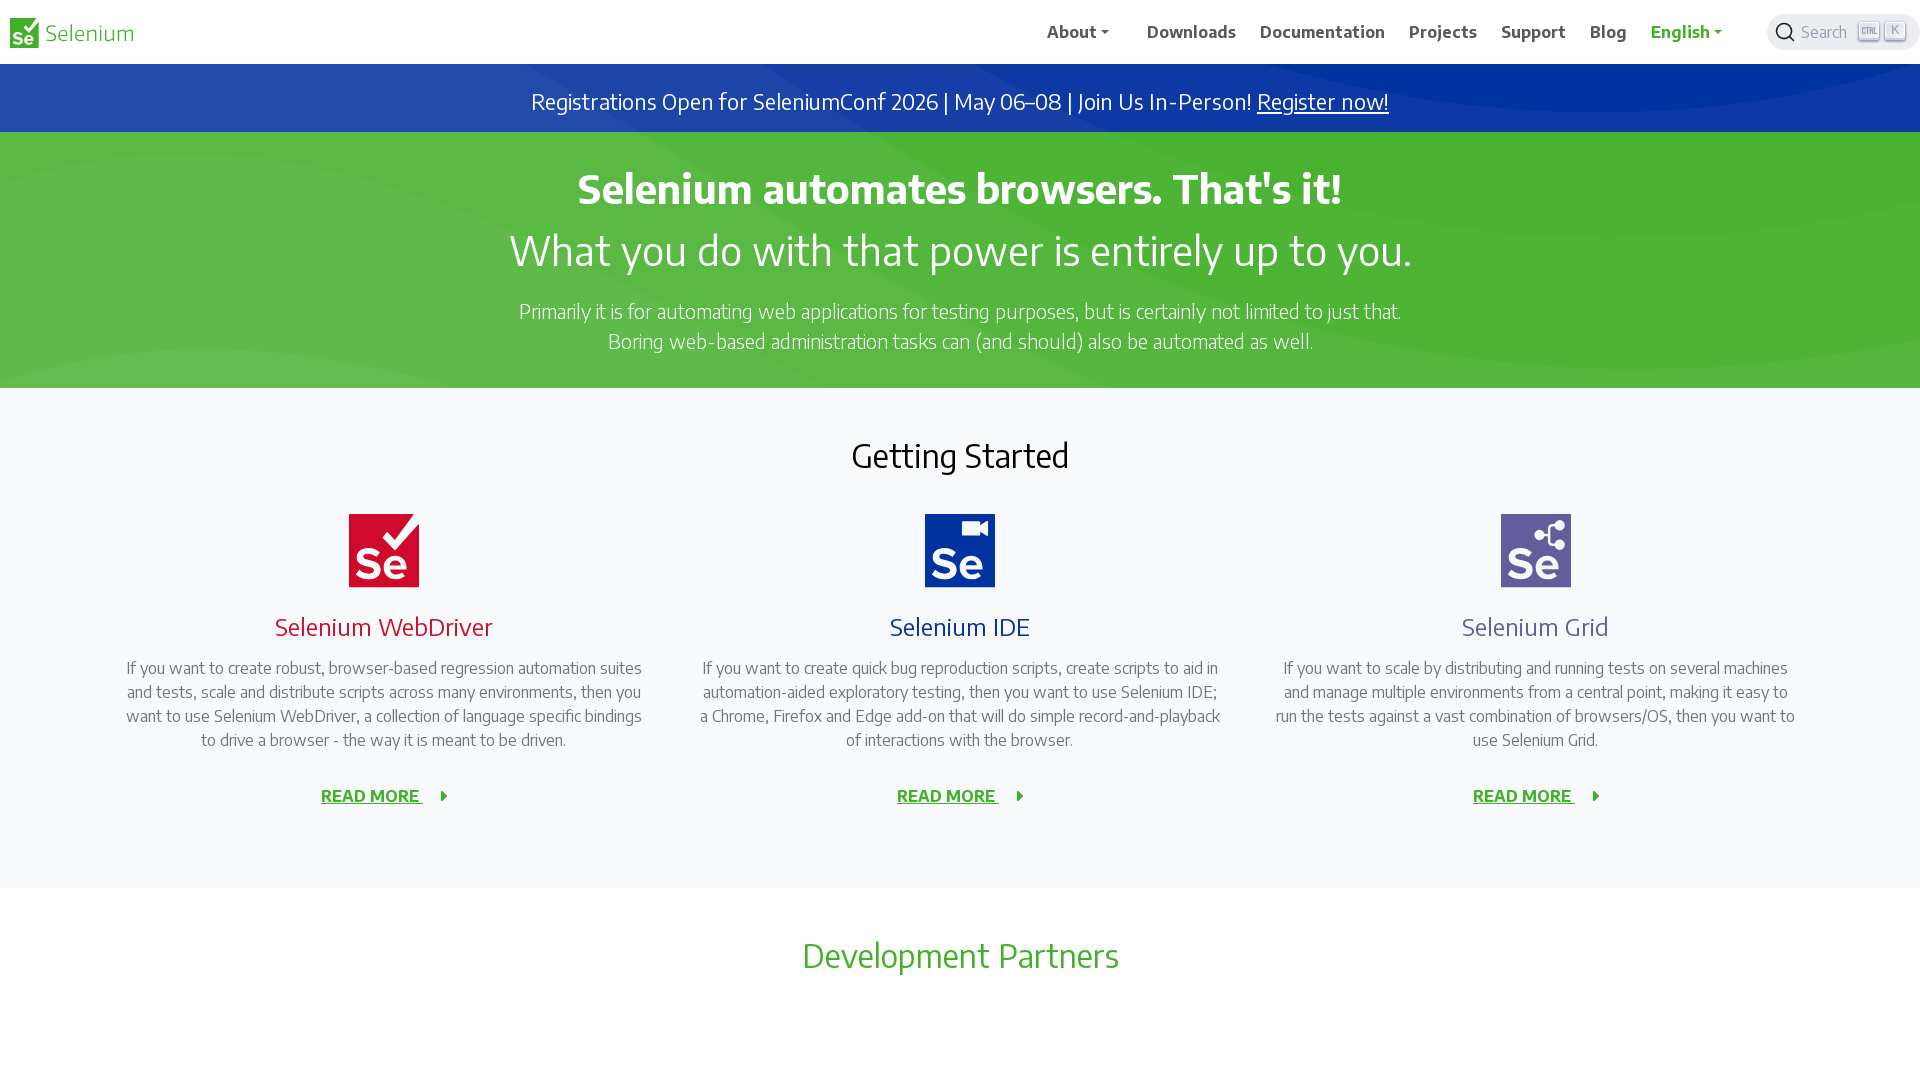

Page fully loaded
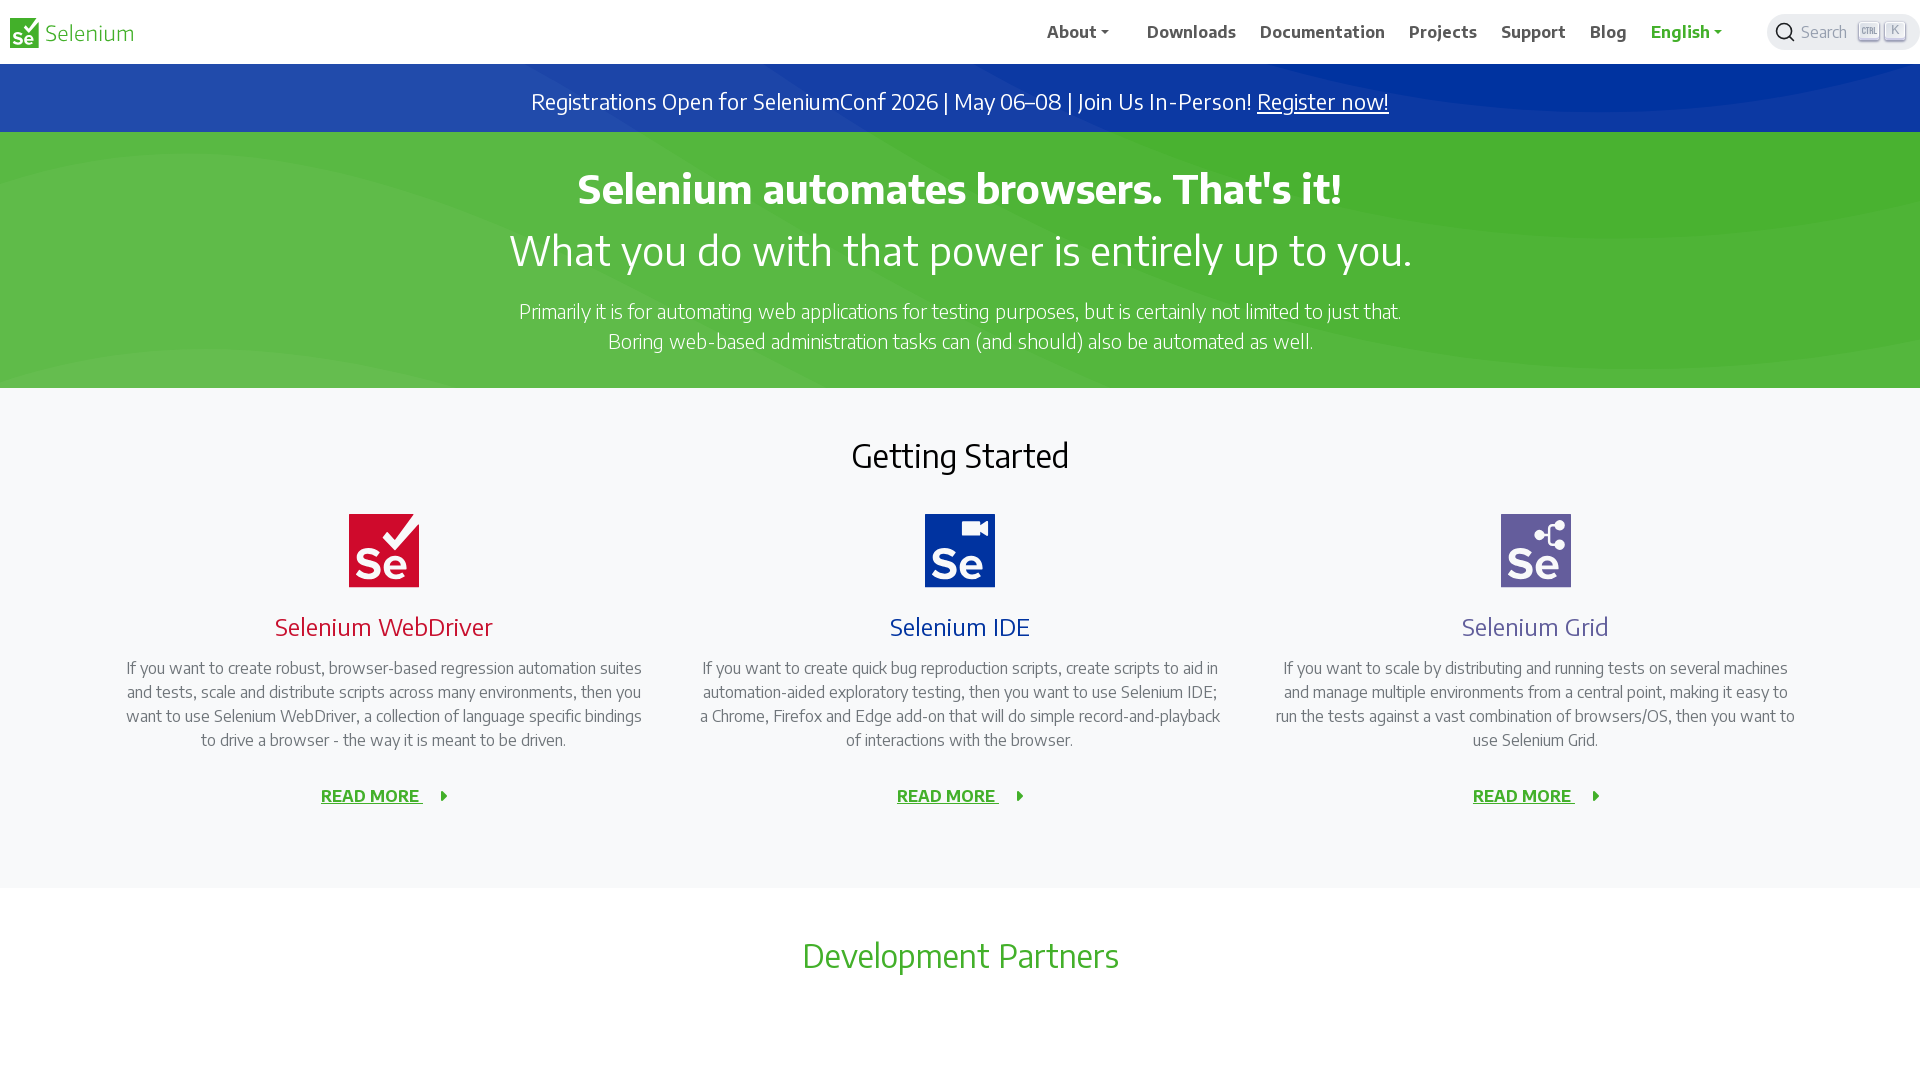

Verified body element is present on Selenium official website
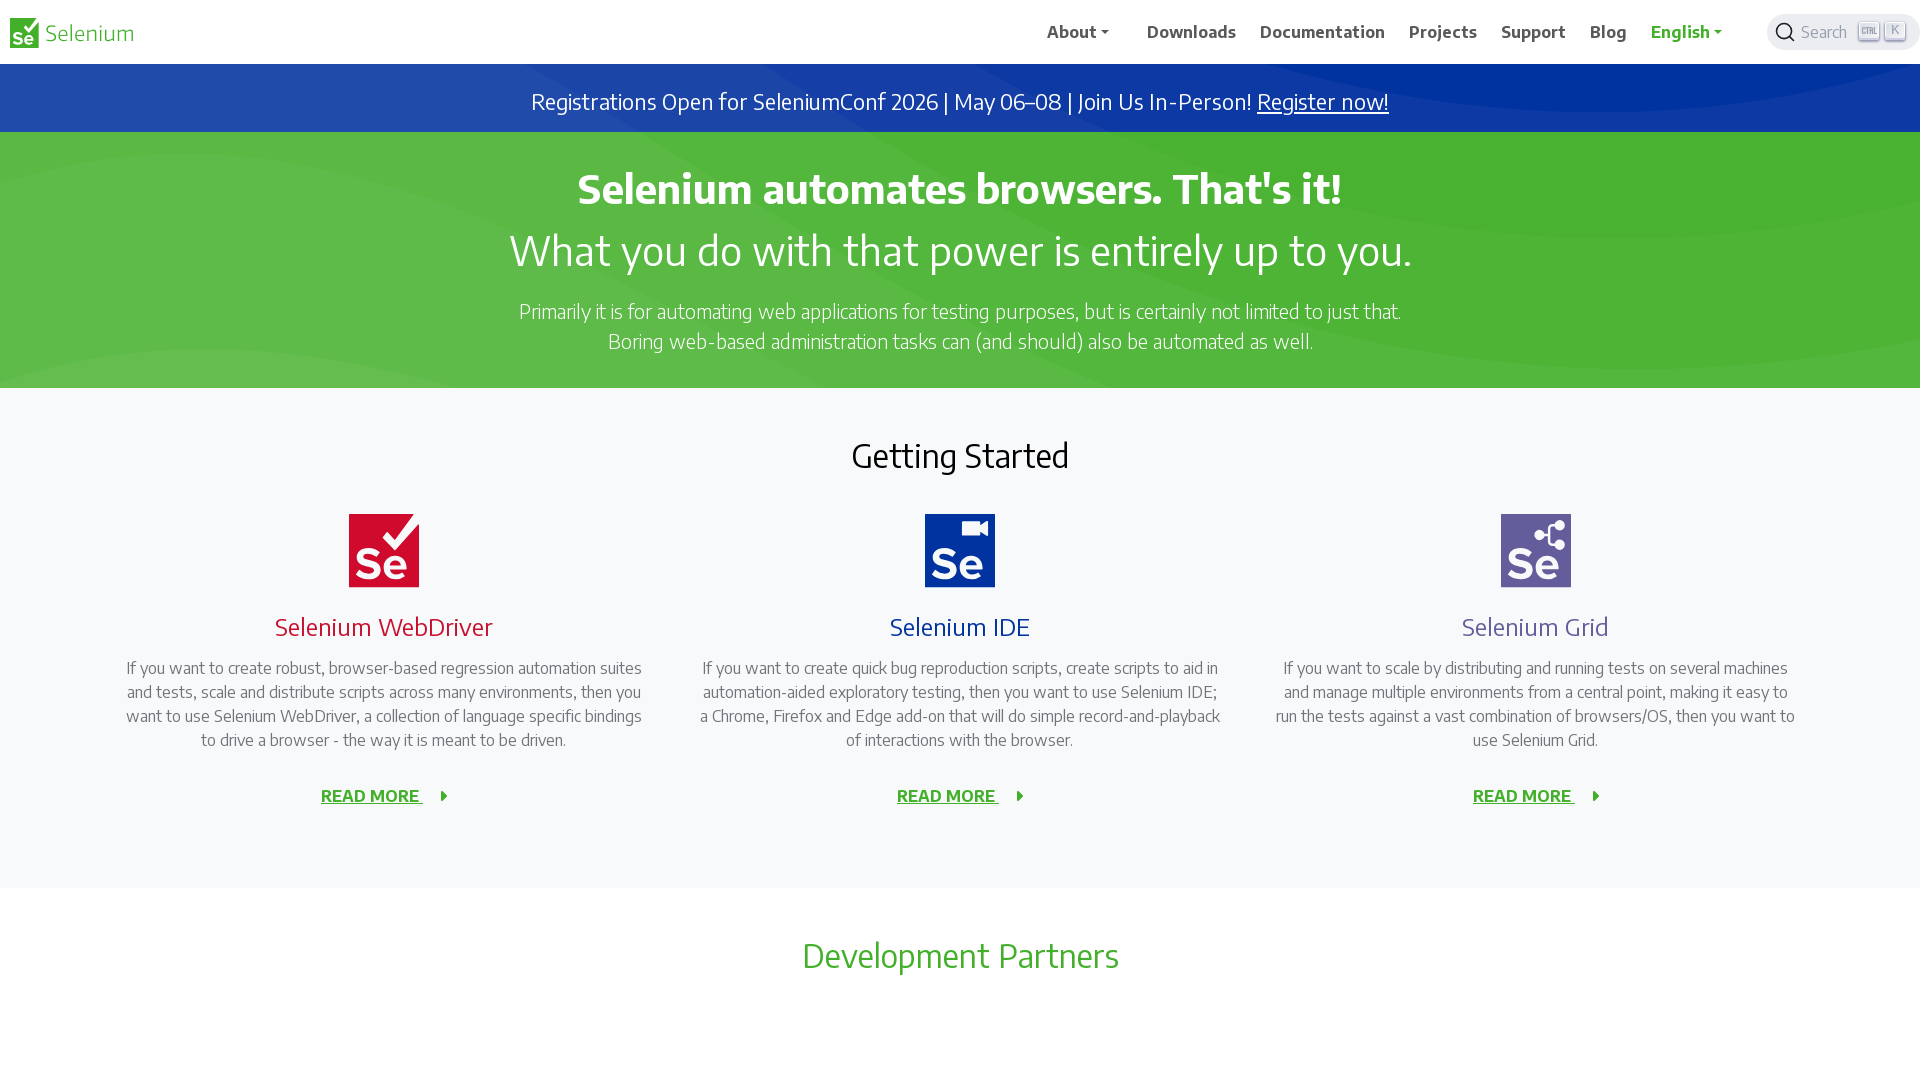

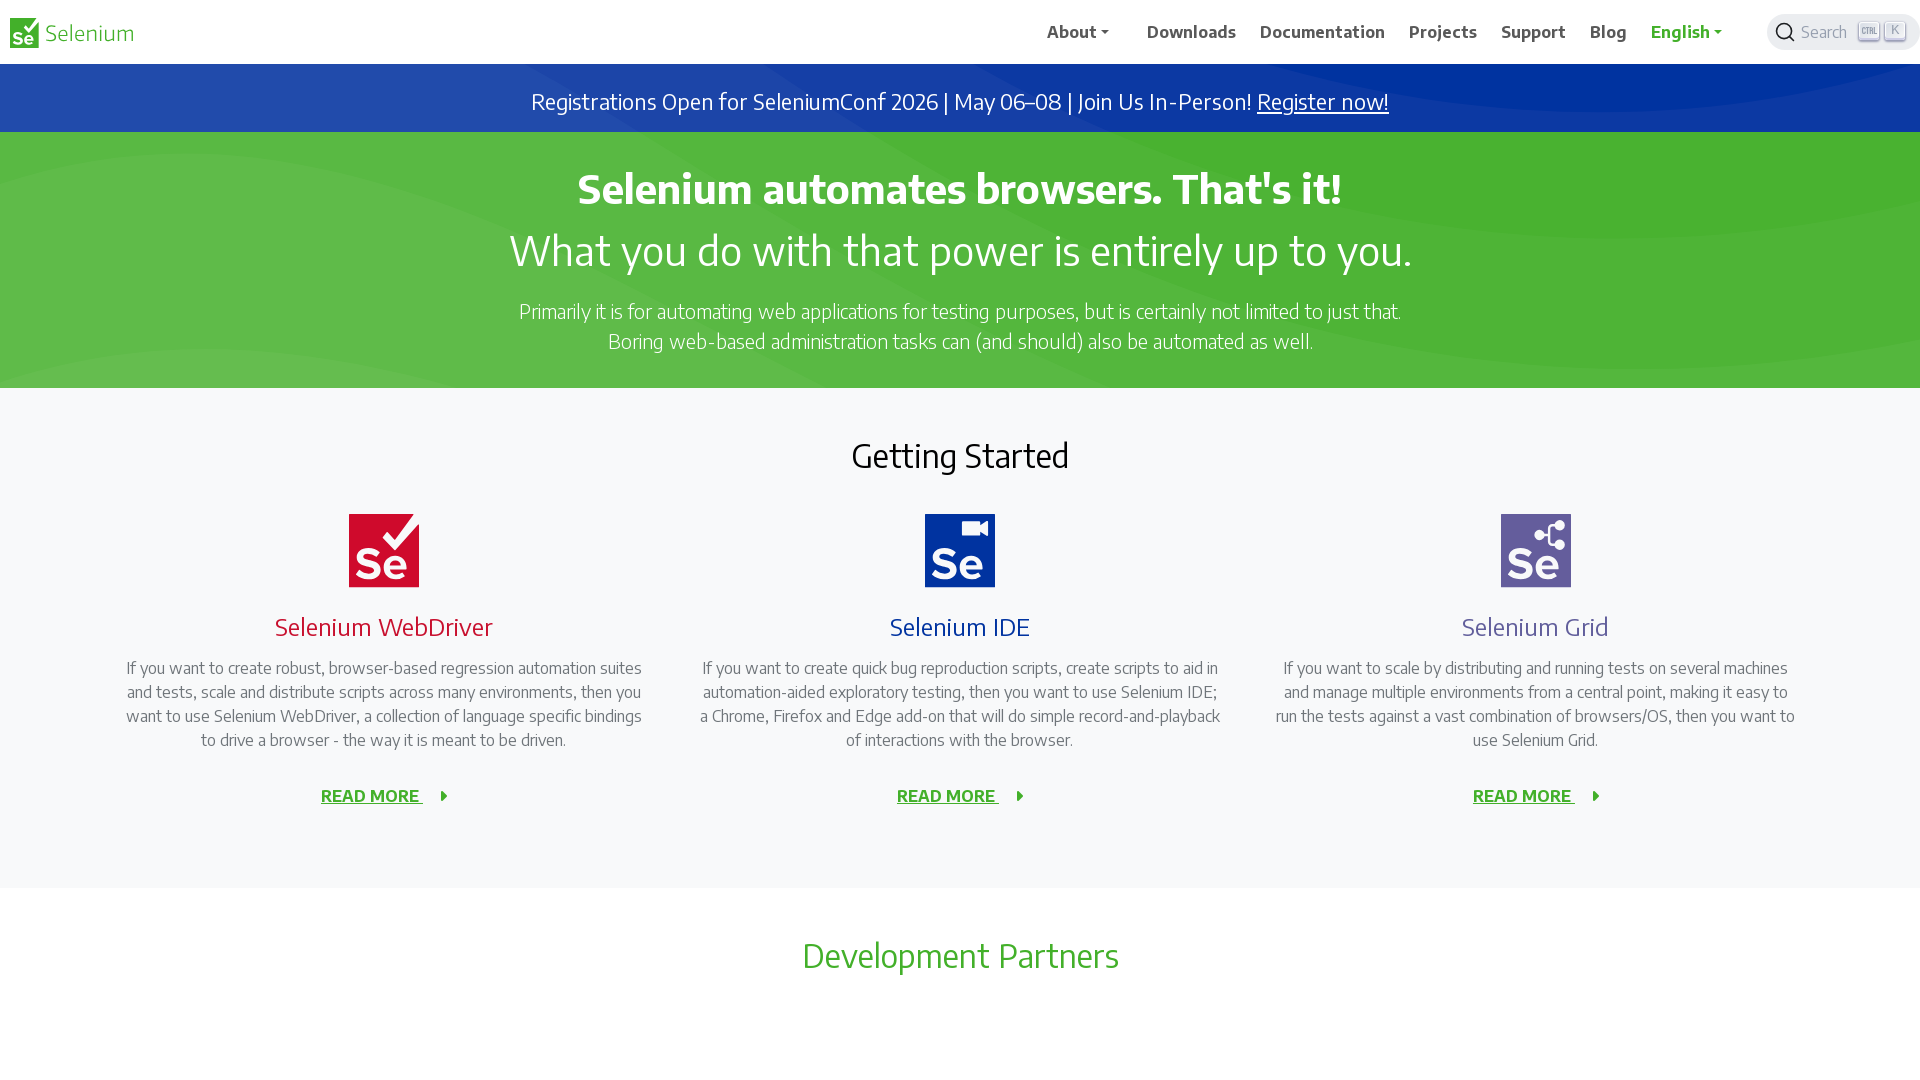